Navigates to the OrangeHRM demo site and verifies the page loads by checking that the page title and URL are accessible.

Starting URL: https://opensource-demo.orangehrmlive.com/

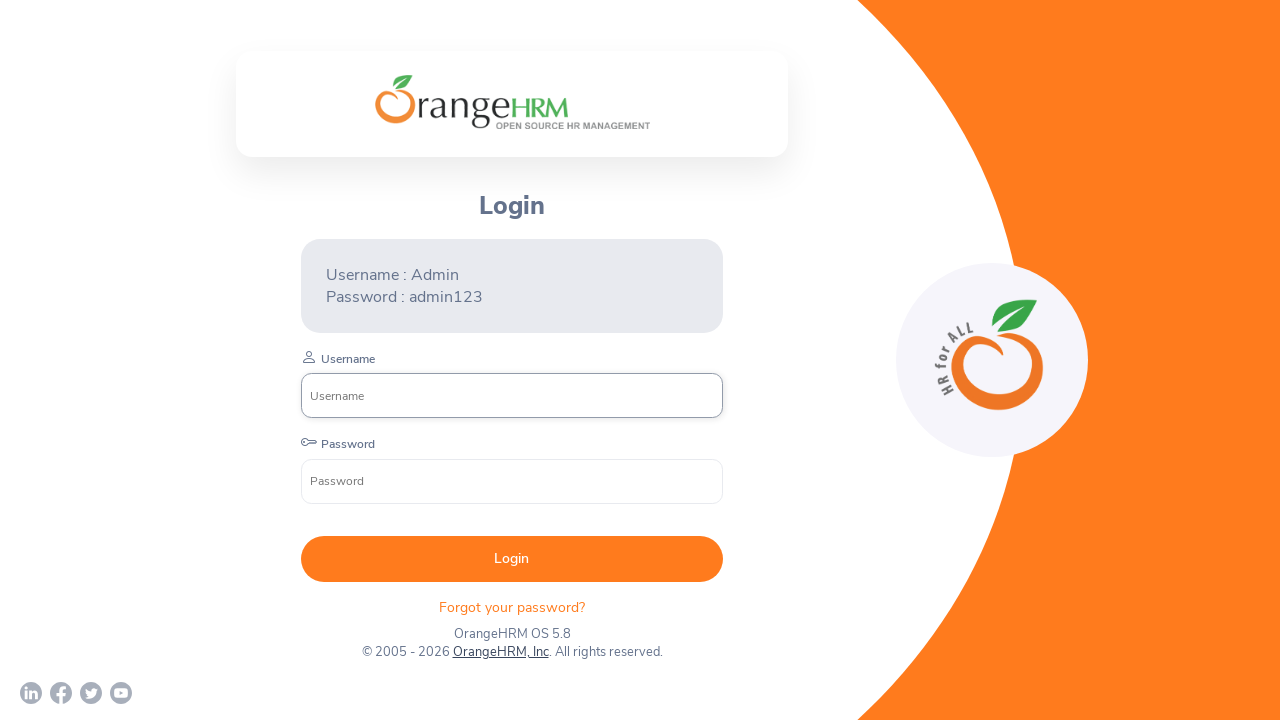

Waited for page to reach domcontentloaded state
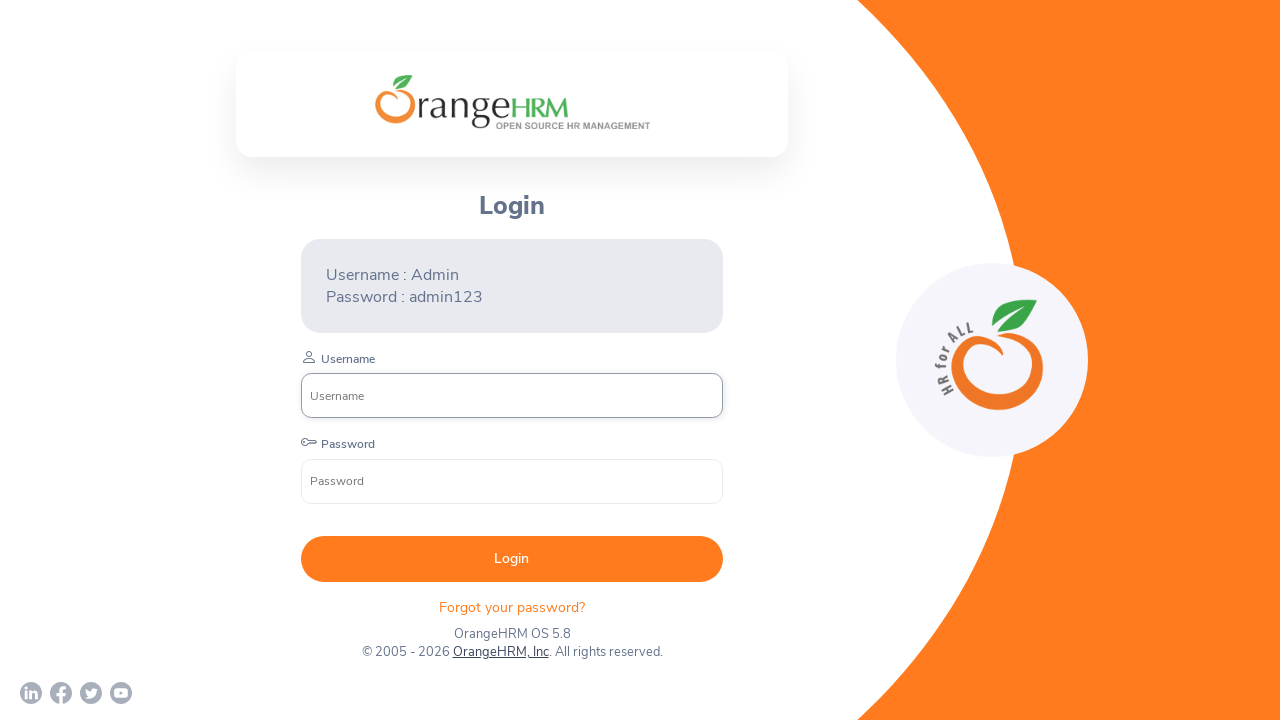

Username input field appeared on login page
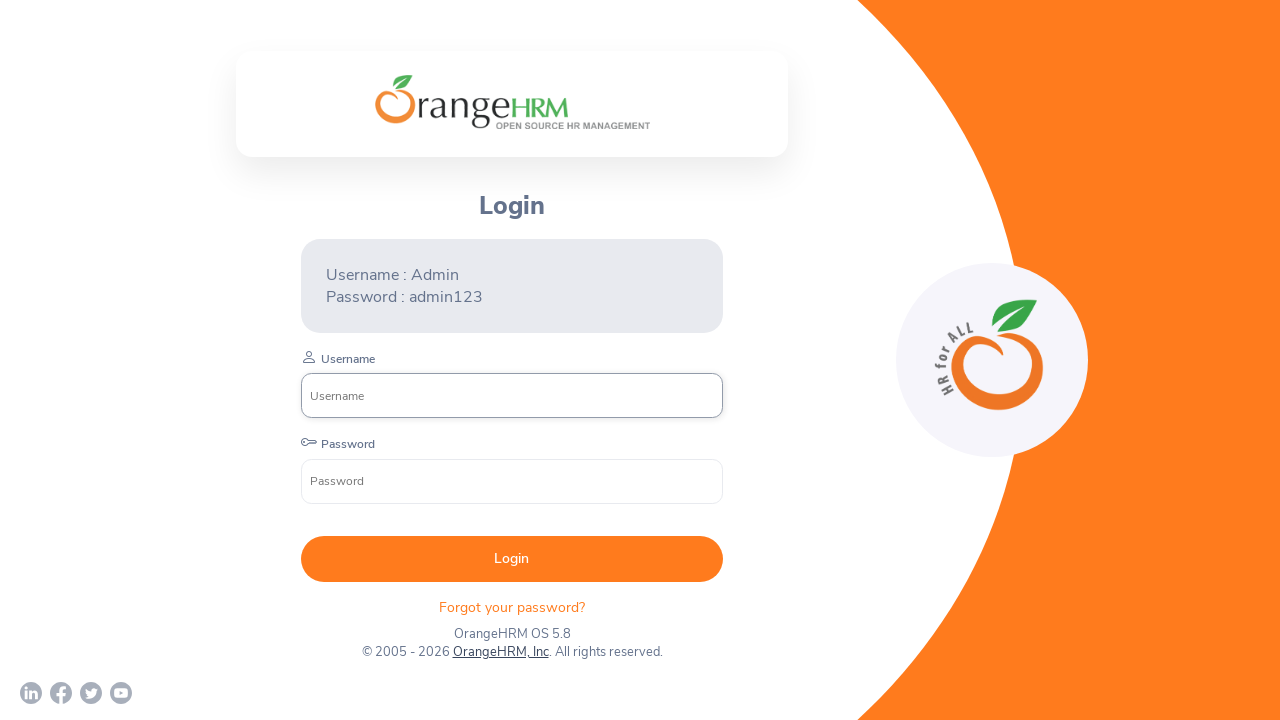

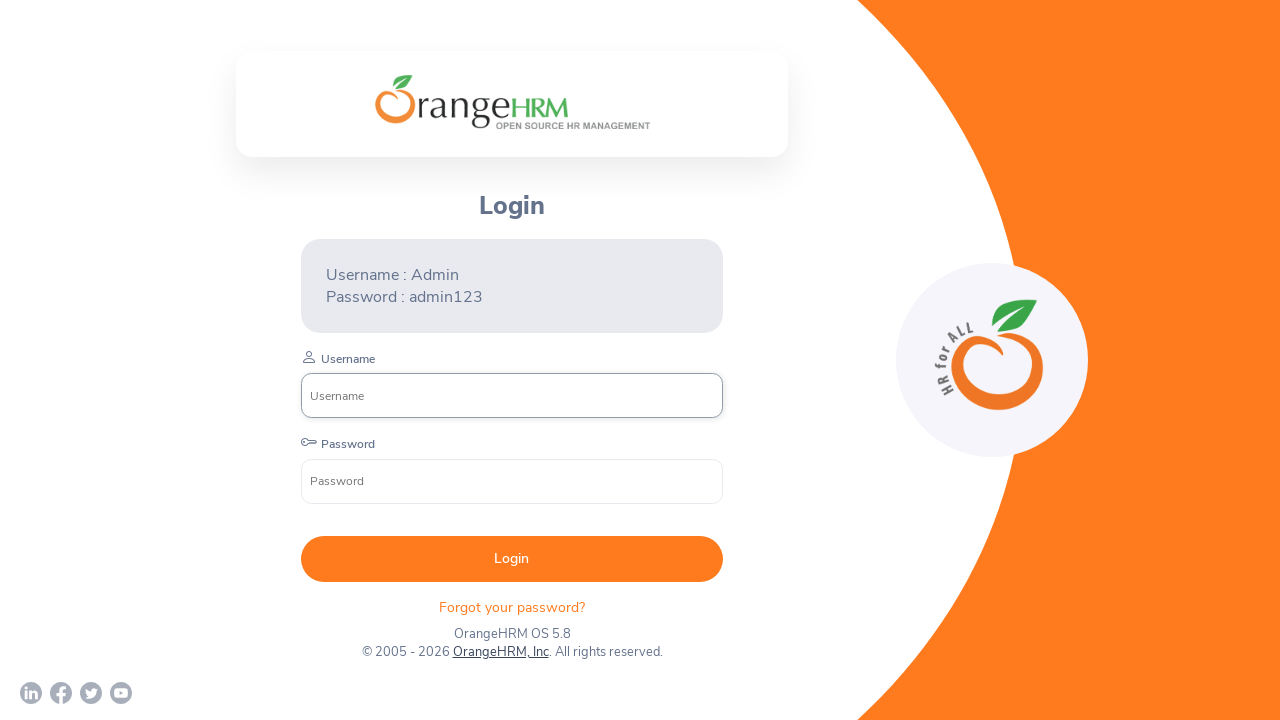